Tests multi-window browser handling by opening the CoWIN website, opening a new FAQ window, clicking on a navigation element that opens another window, then closing windows in sequence.

Starting URL: https://www.cowin.gov.in/

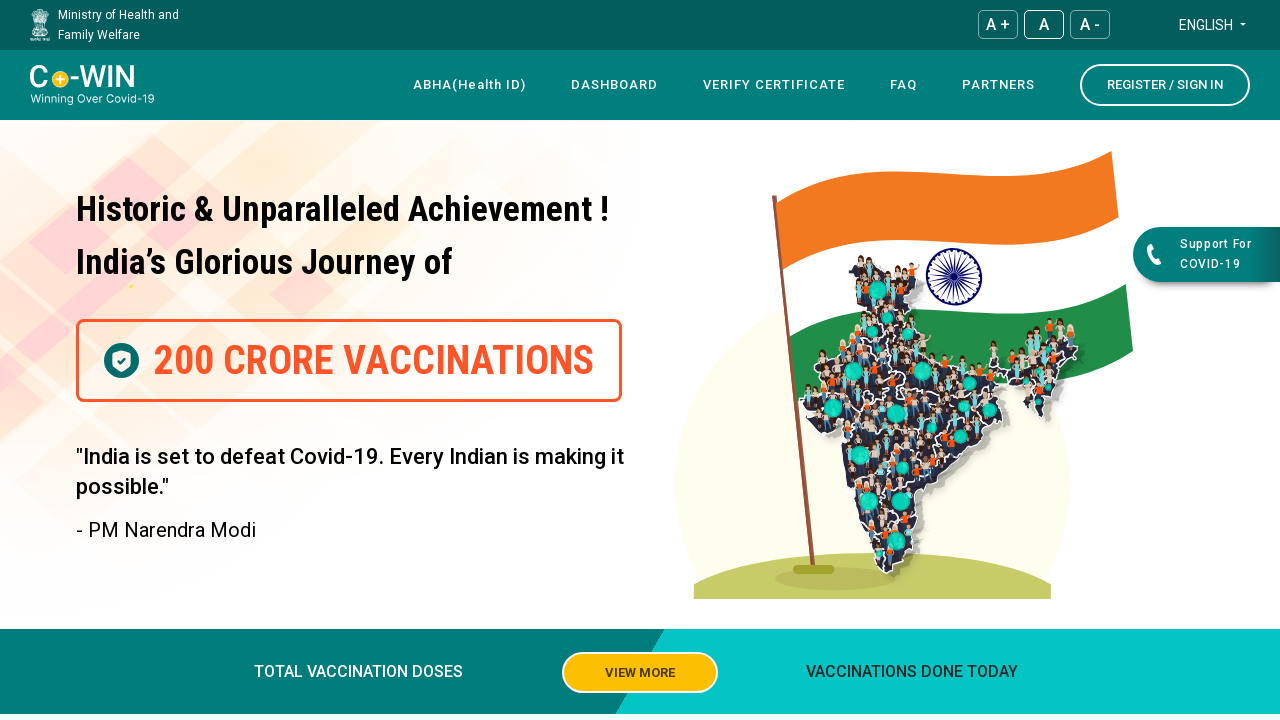

Stored the main page reference
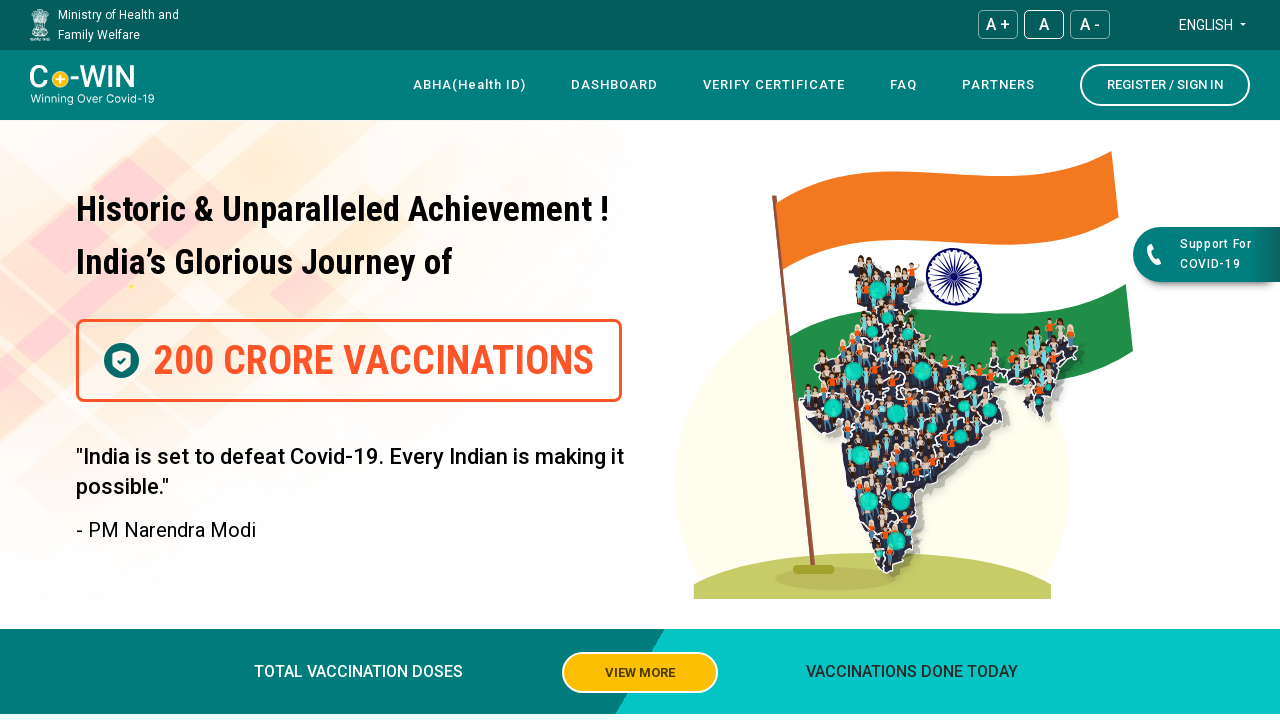

Opened a new page/tab
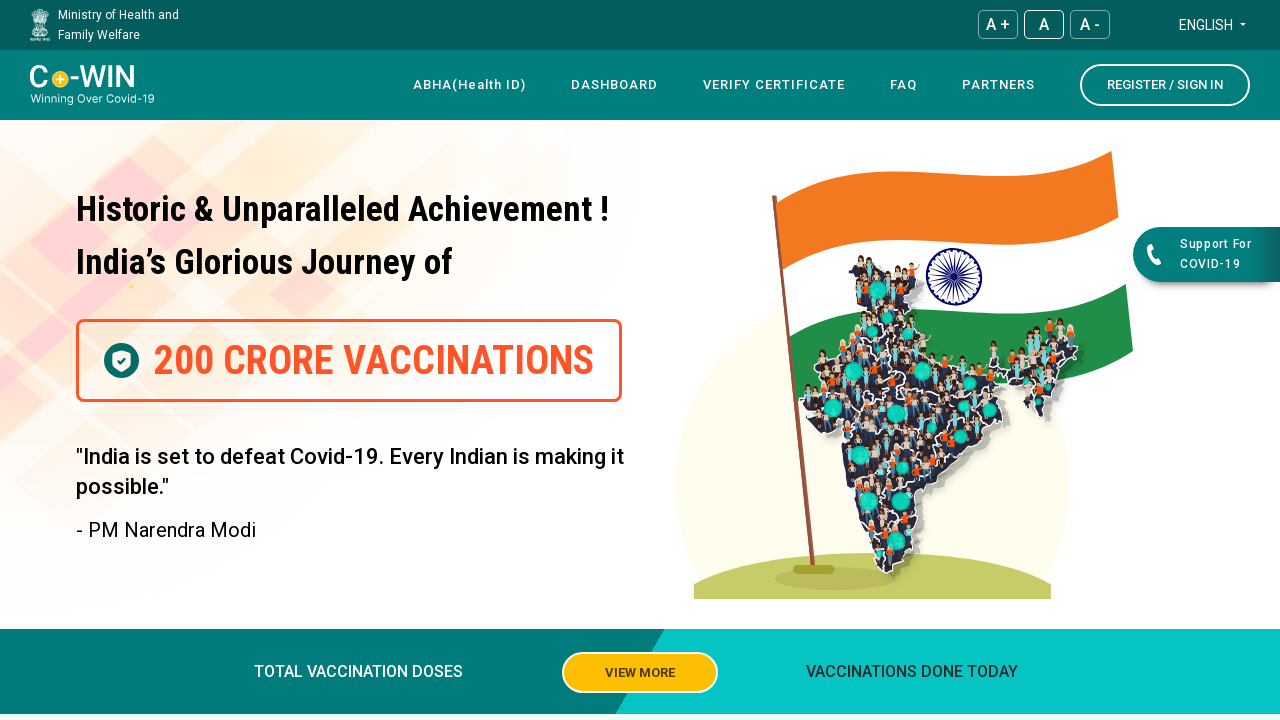

Navigated FAQ page to https://www.cowin.gov.in/faq
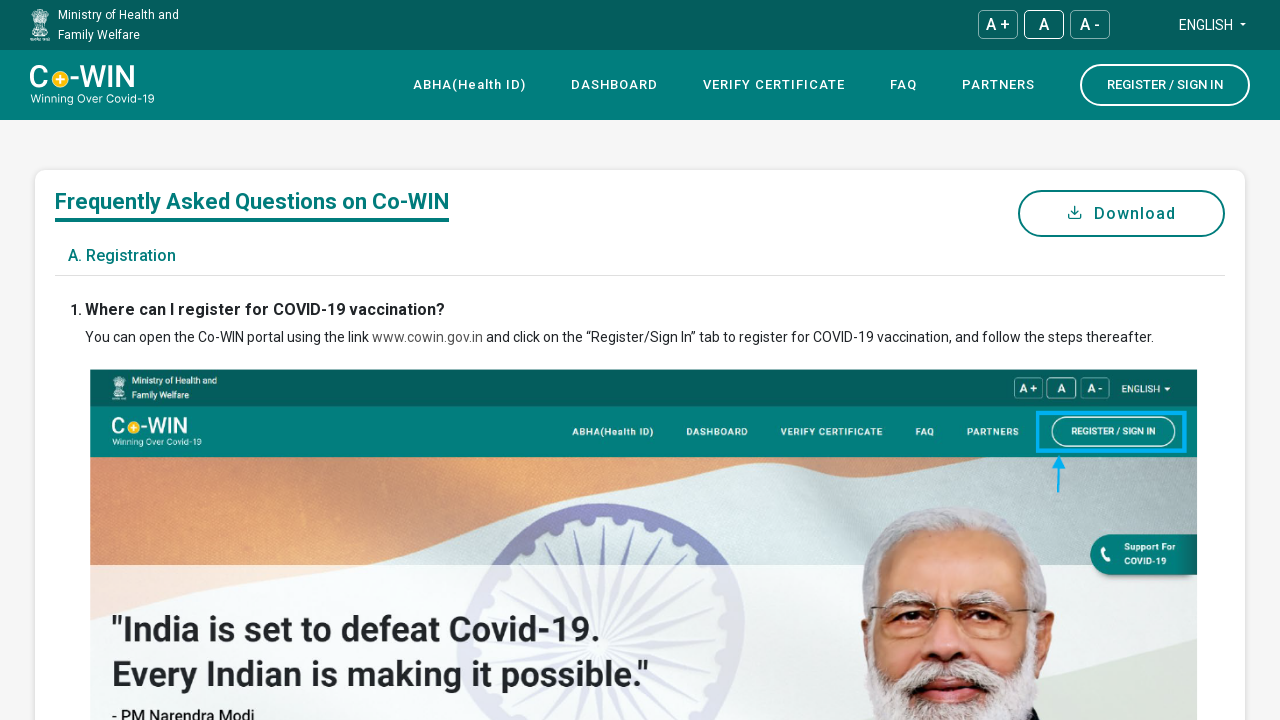

Retrieved FAQ page title: CoWIN
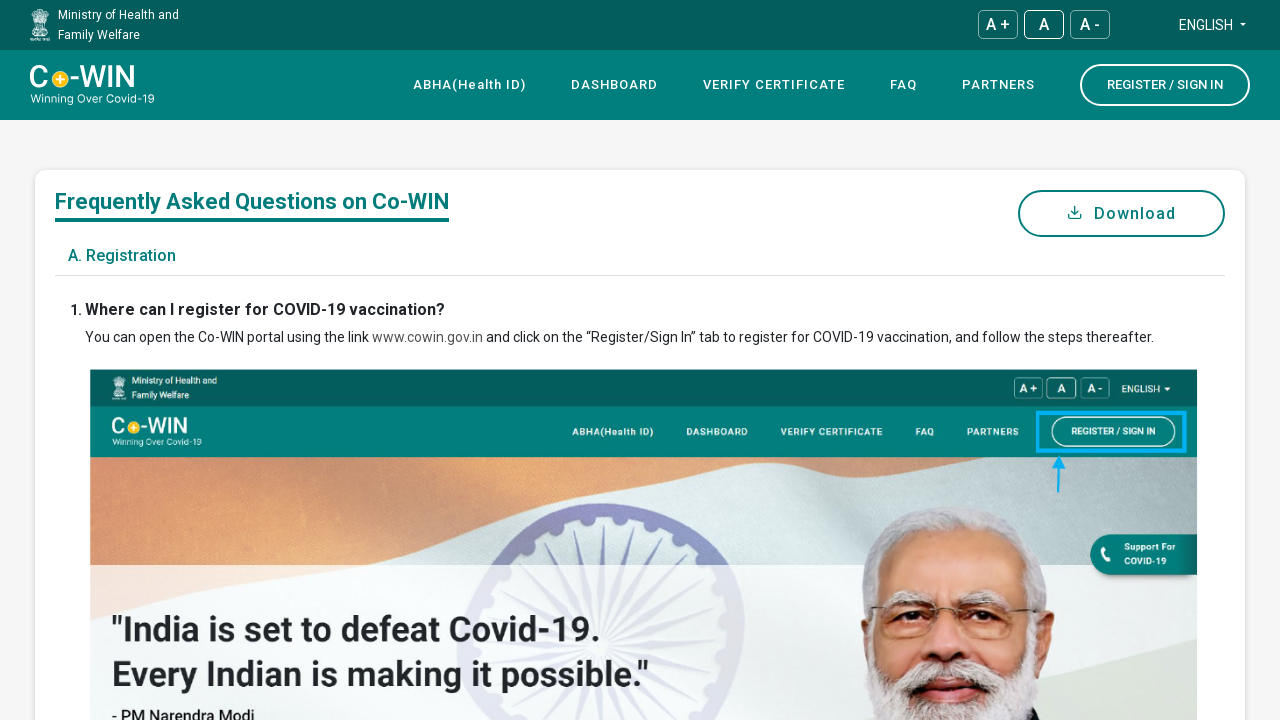

Clicked navigation element (5th list item in navbar) at (998, 85) on xpath=//*[@id="navbar"]/div[4]/div/div[1]/div/nav/div[3]/div/ul/li[5]/a
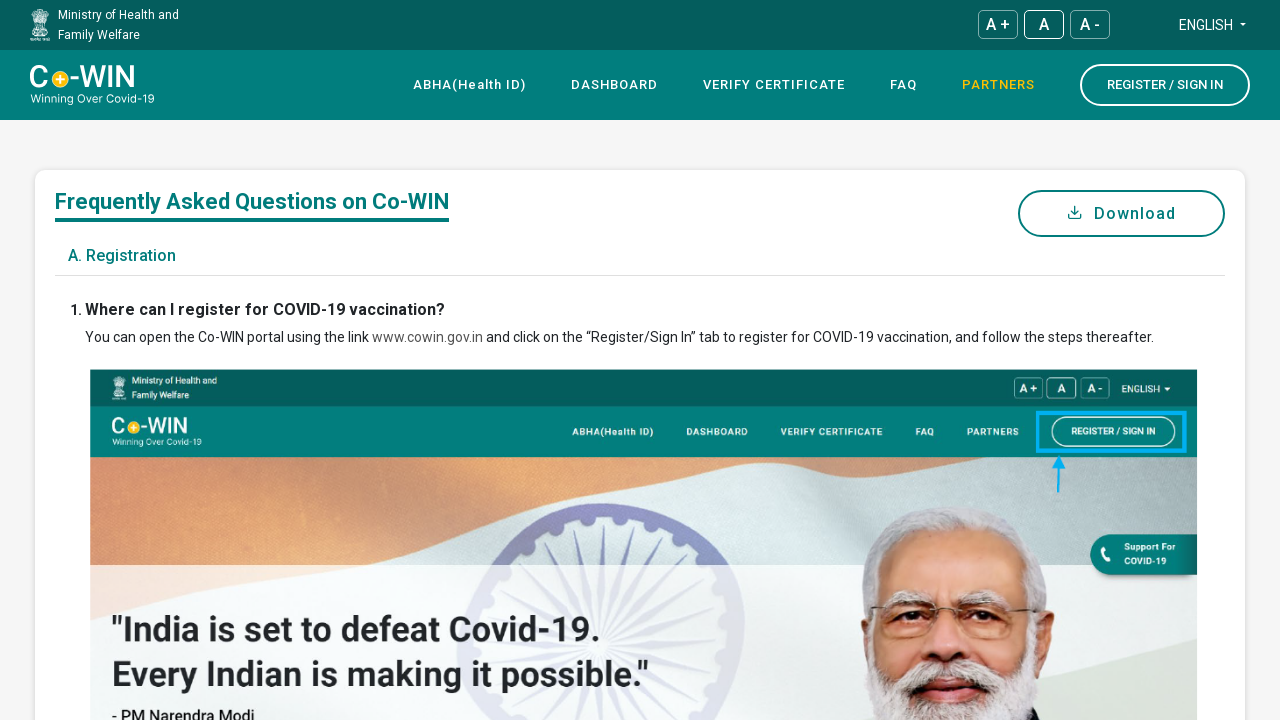

Waited 3 seconds for new page to open
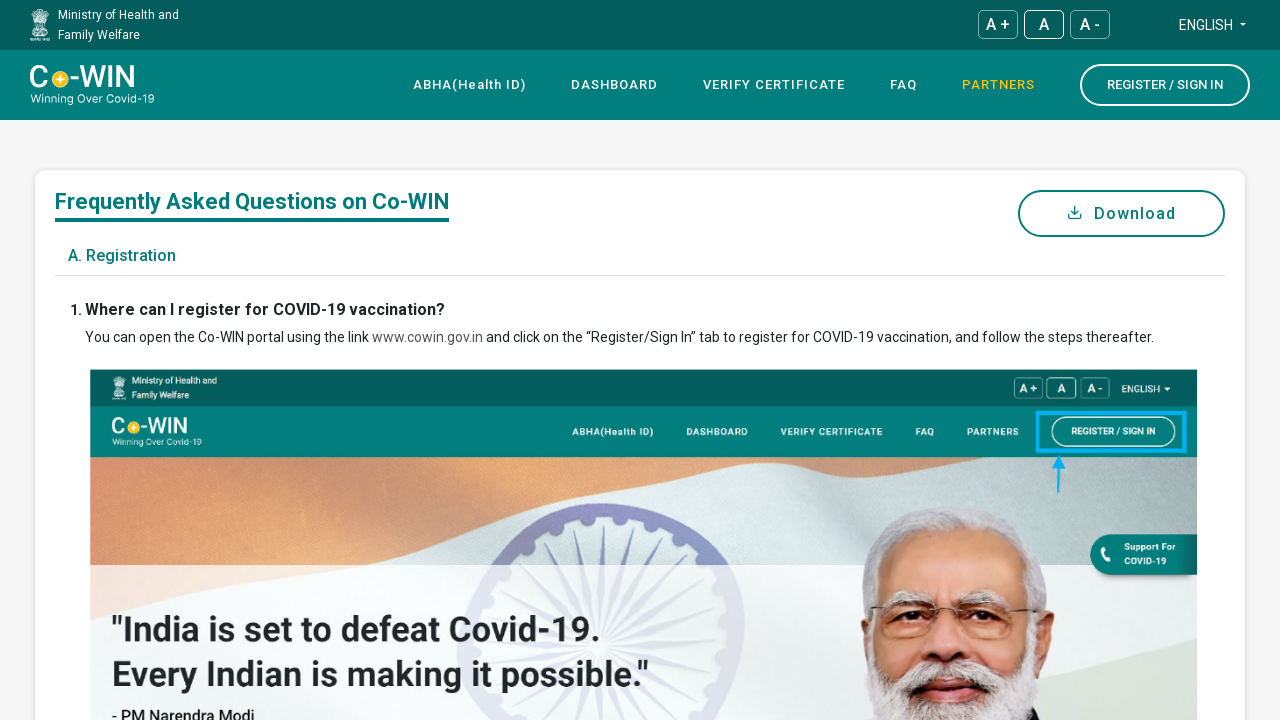

Retrieved all pages from context (total: 3)
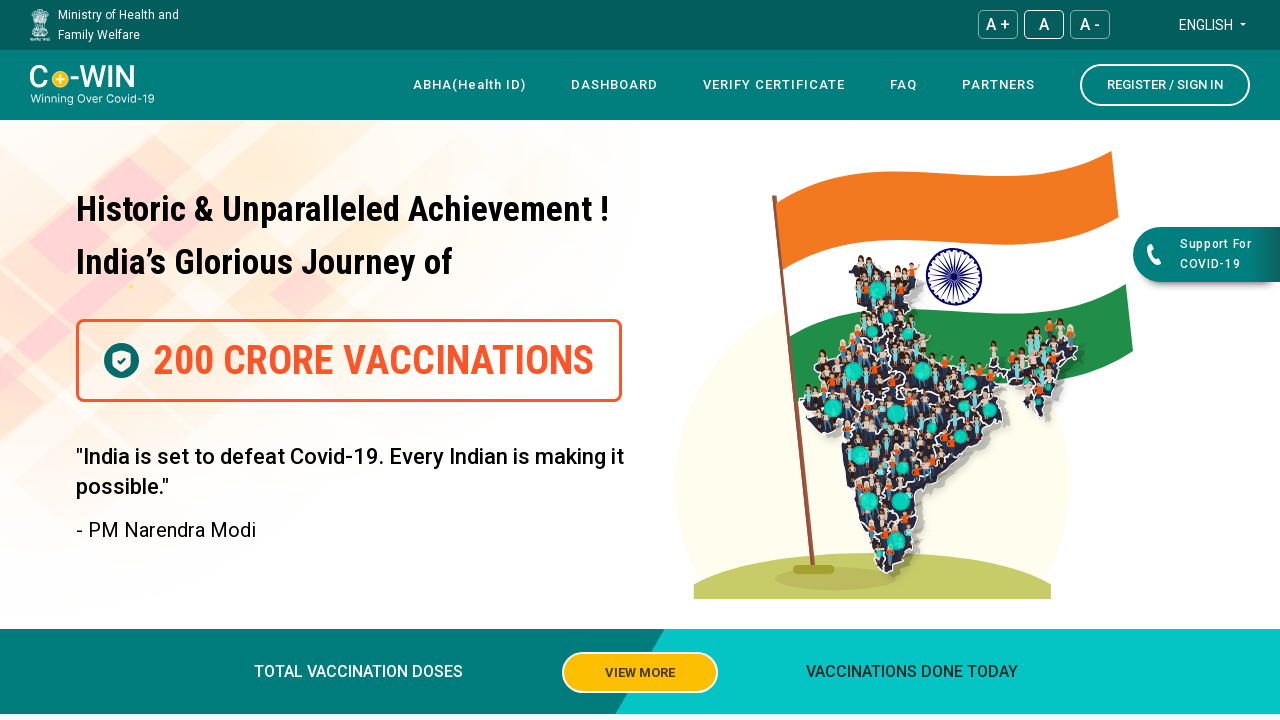

Closed the third window
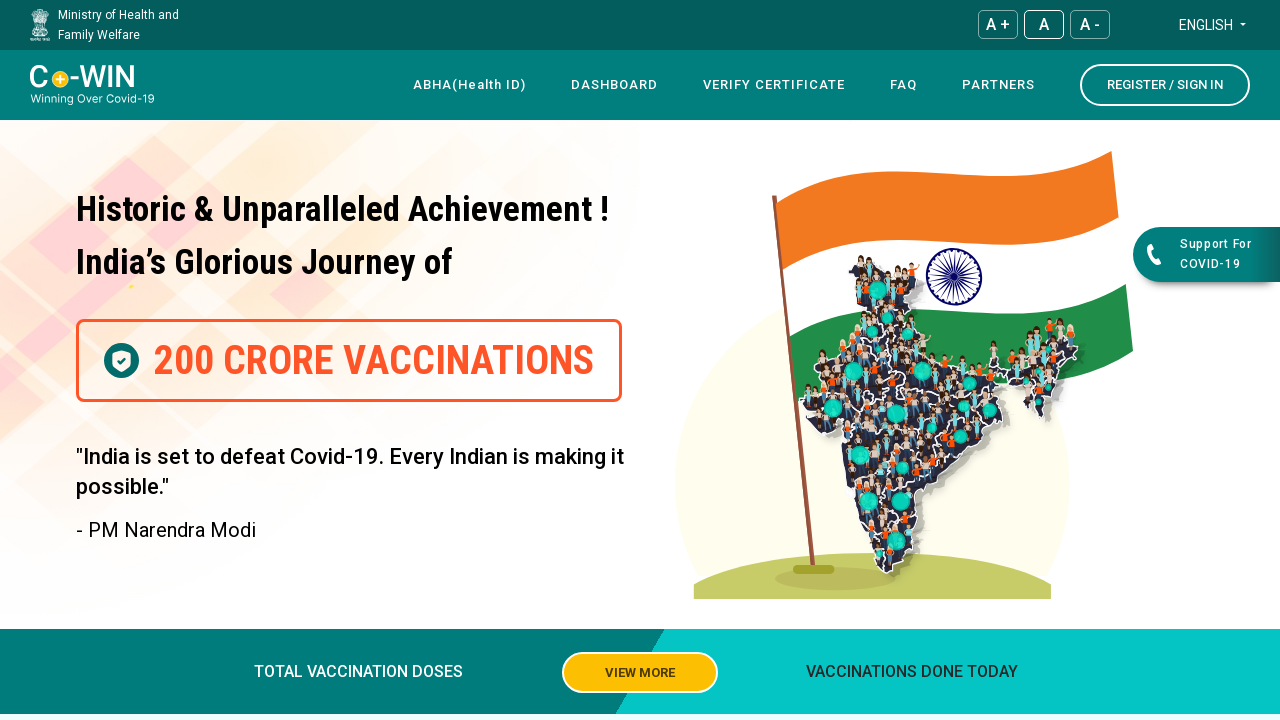

Retrieved all pages from context (total: 2)
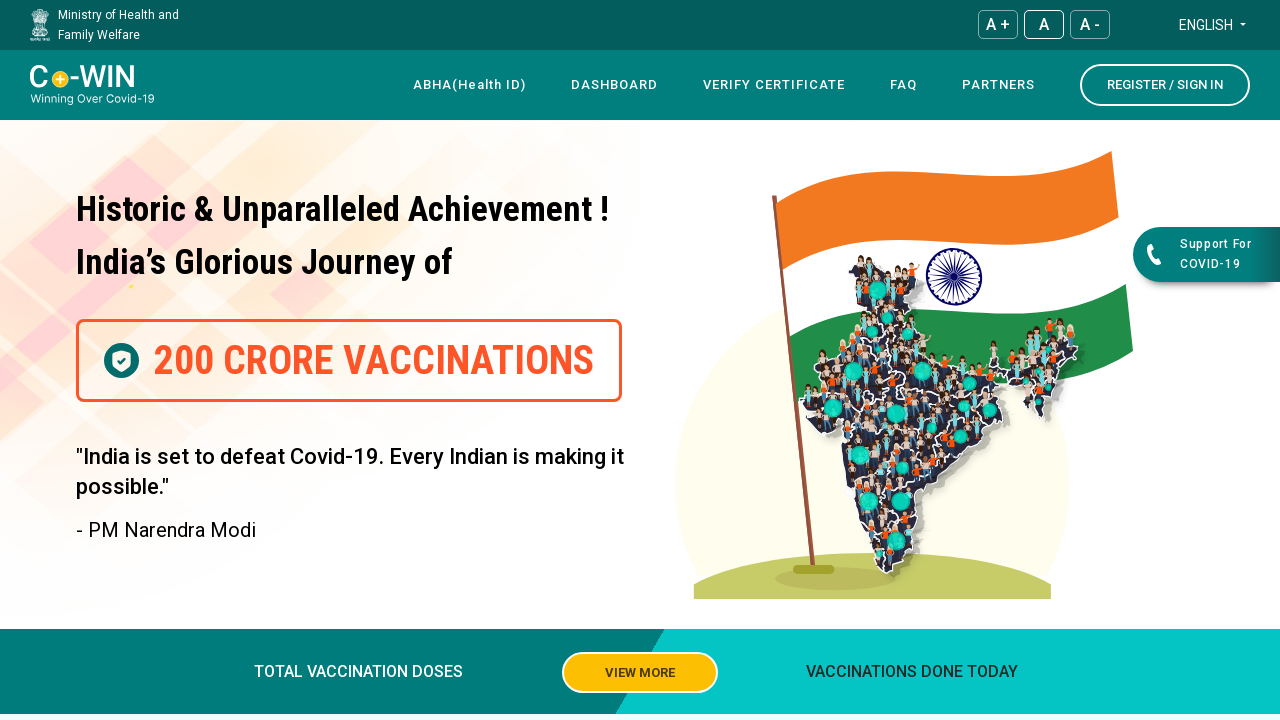

Closed the second window
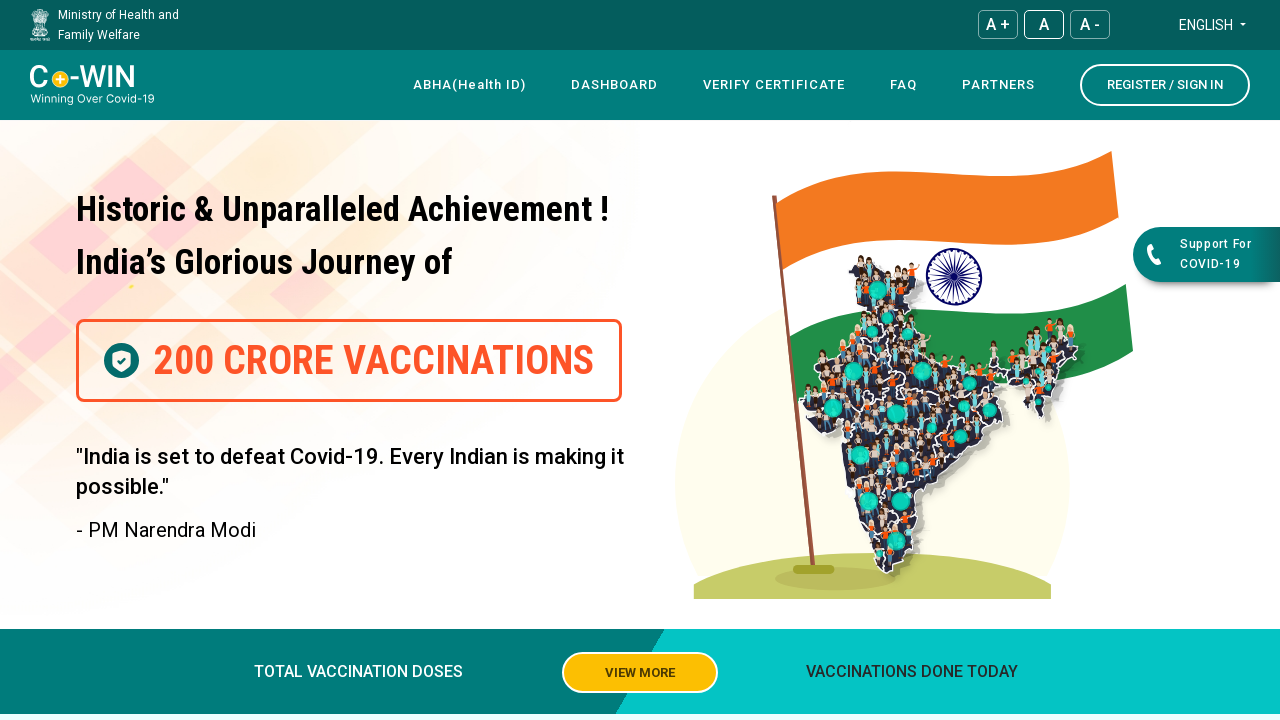

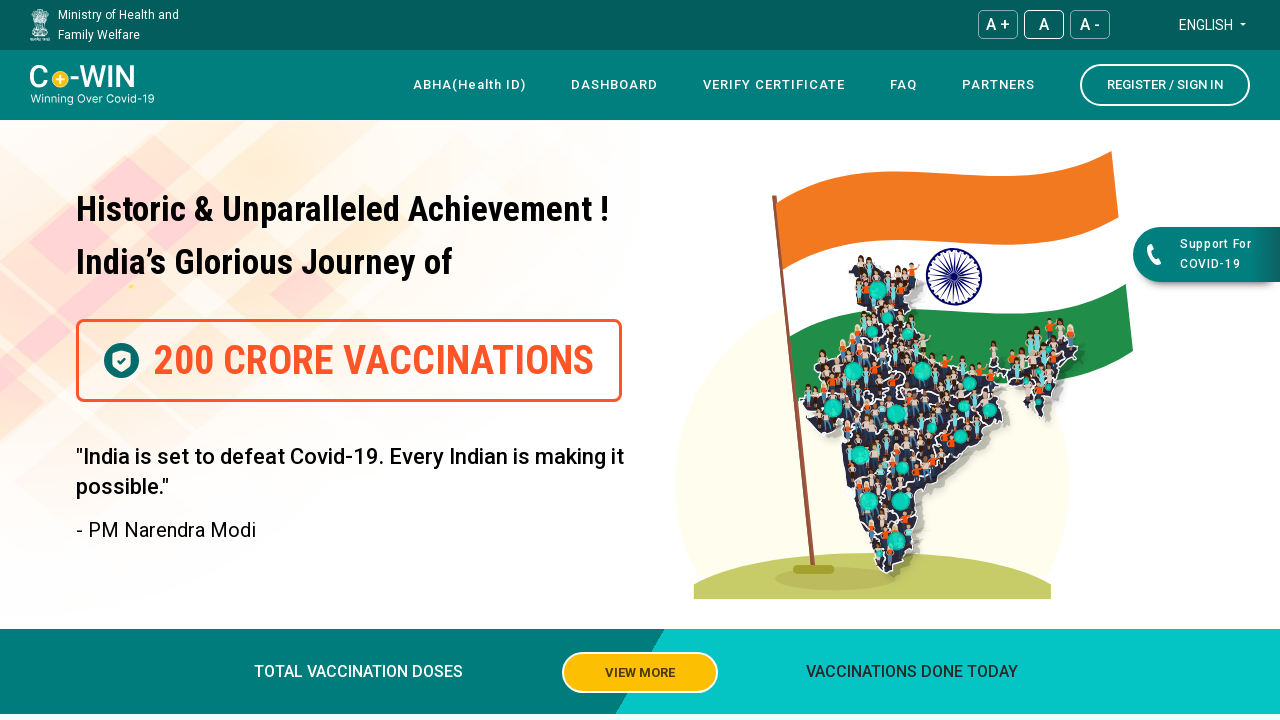